Navigates to Python.org homepage and verifies that the upcoming events widget is displayed with event times and names

Starting URL: https://www.python.org/

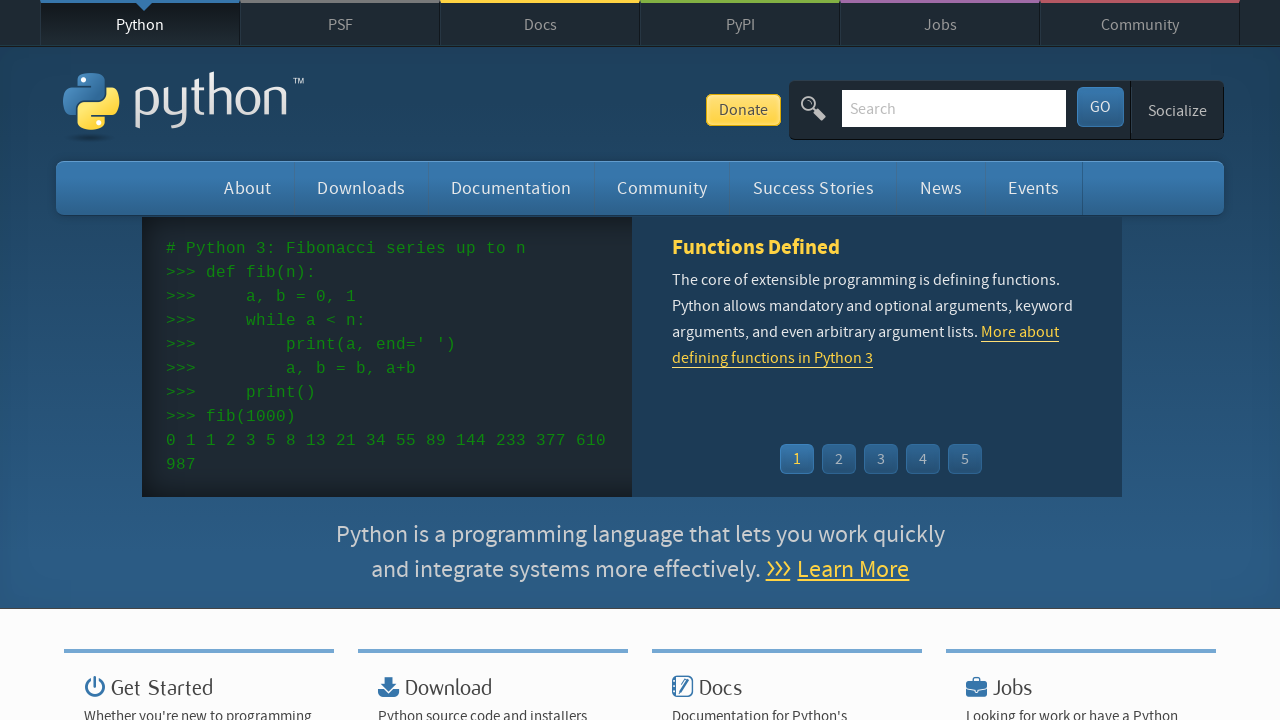

Navigated to Python.org homepage
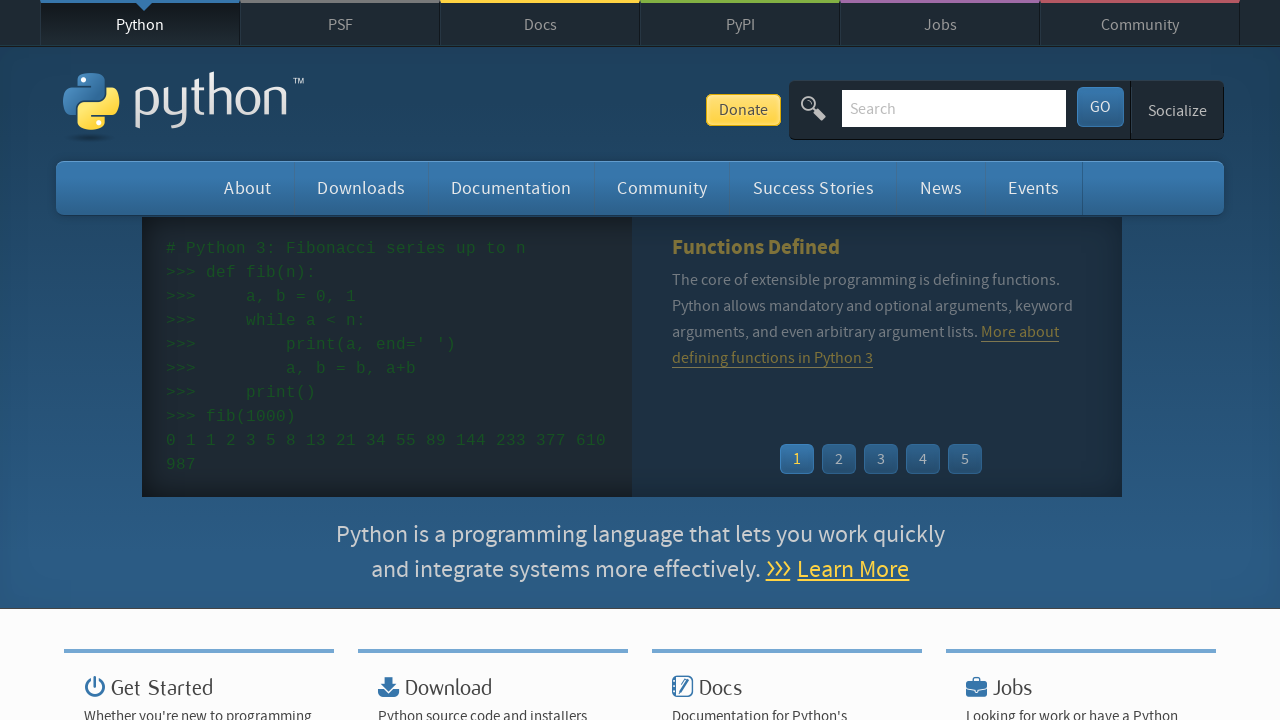

Event widget loaded
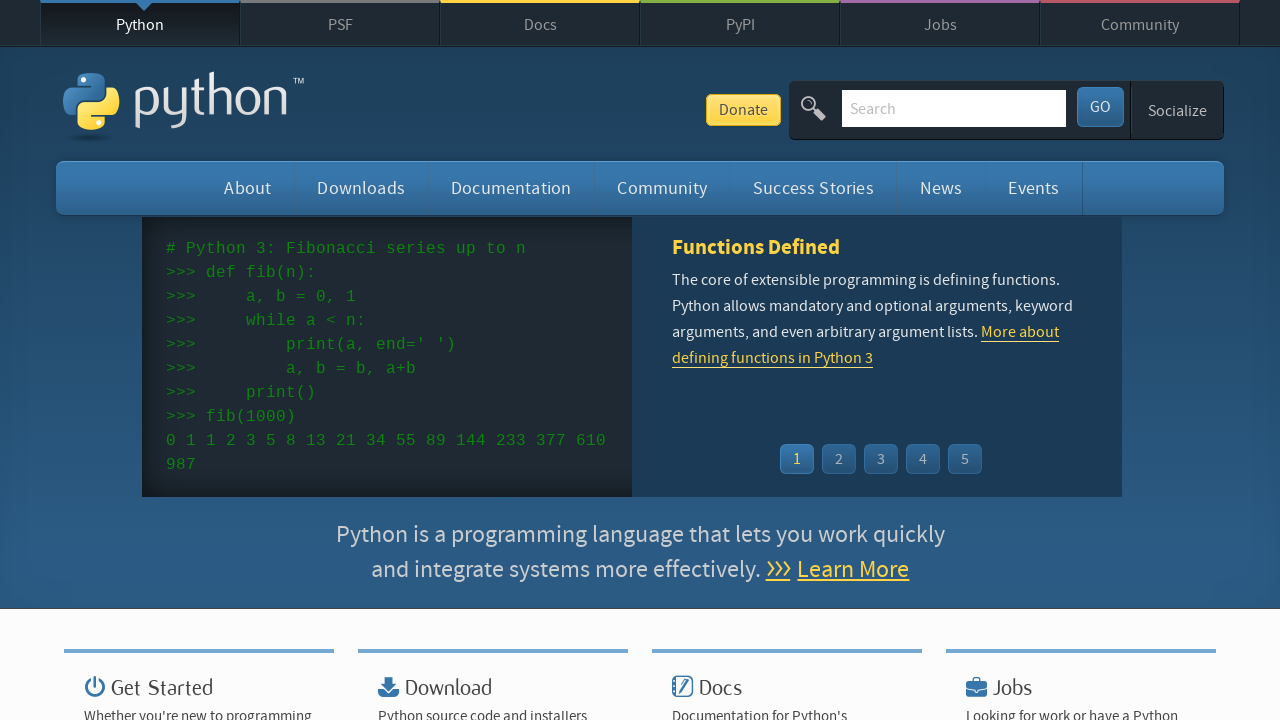

Event times are displayed in the widget
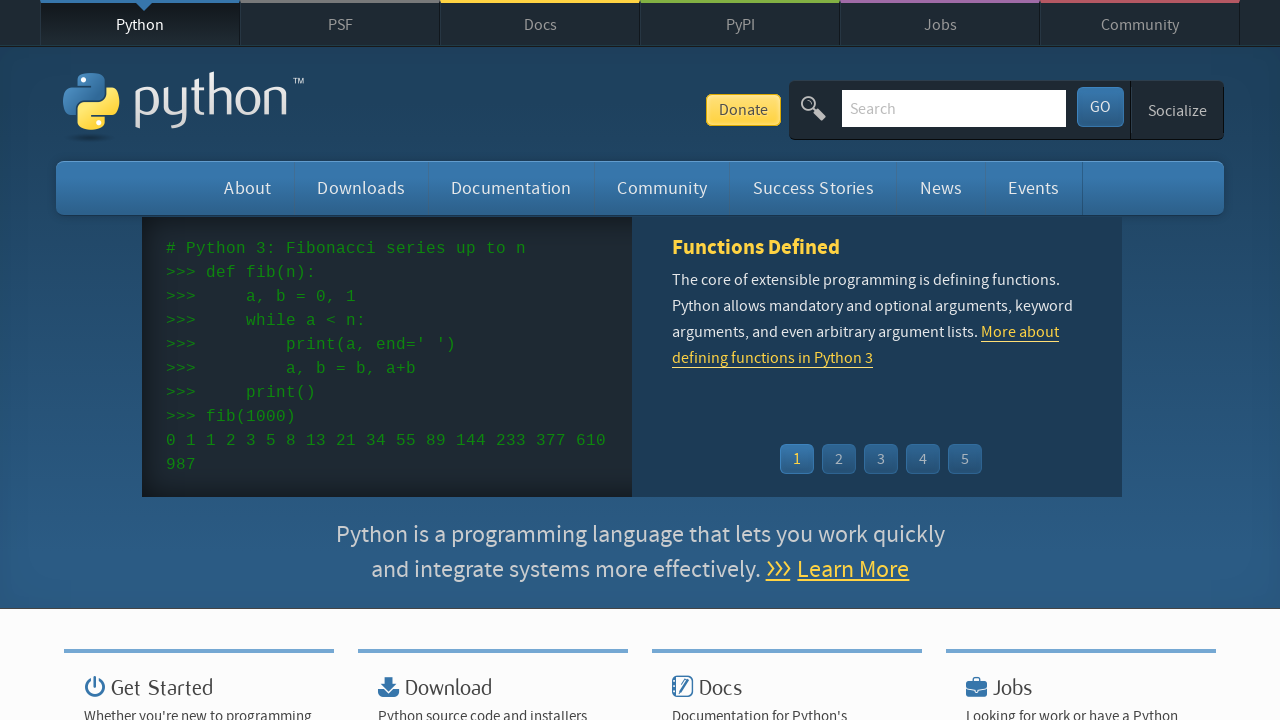

Event names and links are displayed in the widget
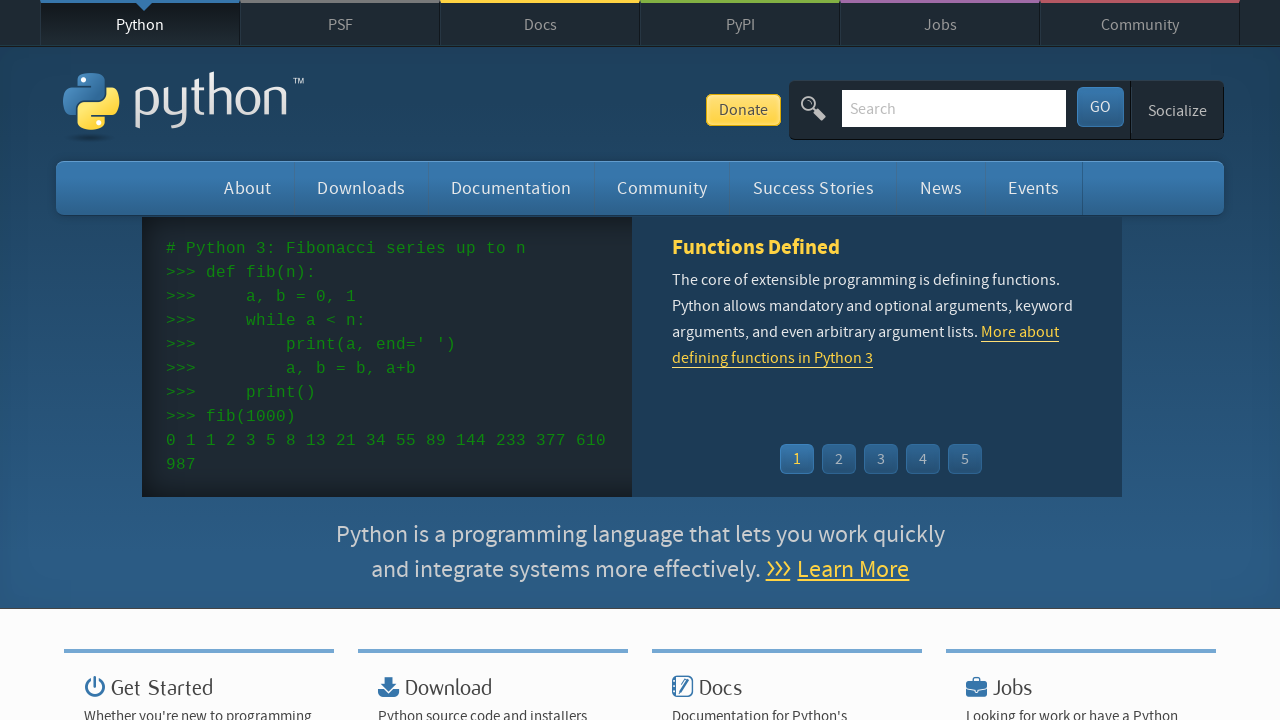

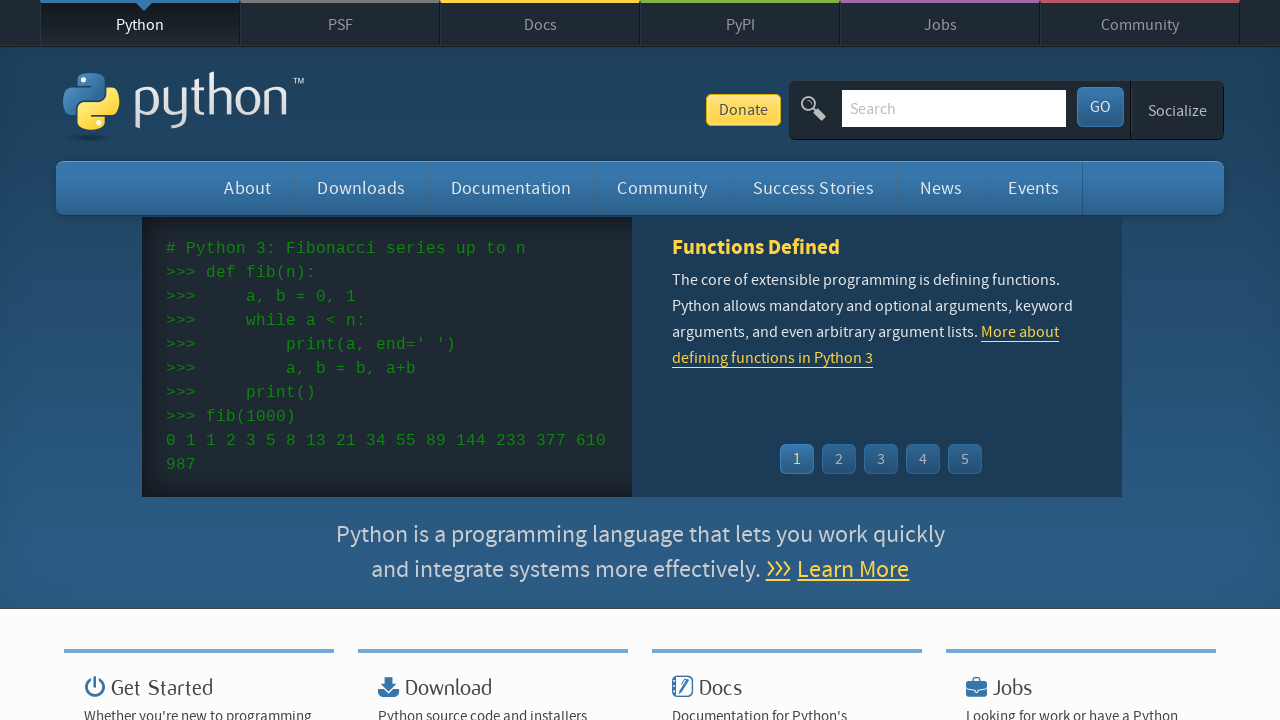